Tests iframe handling by switching to a frame and verifying text content within it

Starting URL: https://demoqa.com/frames

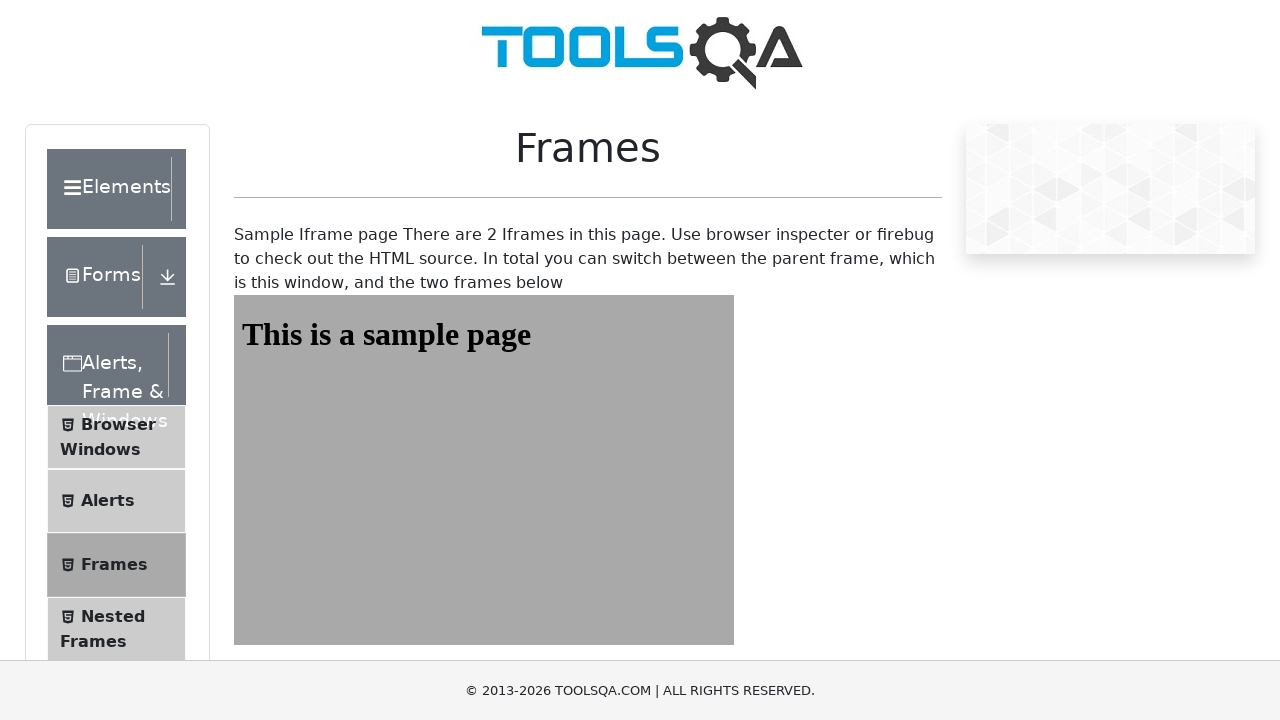

Navigated to frames test page at https://demoqa.com/frames
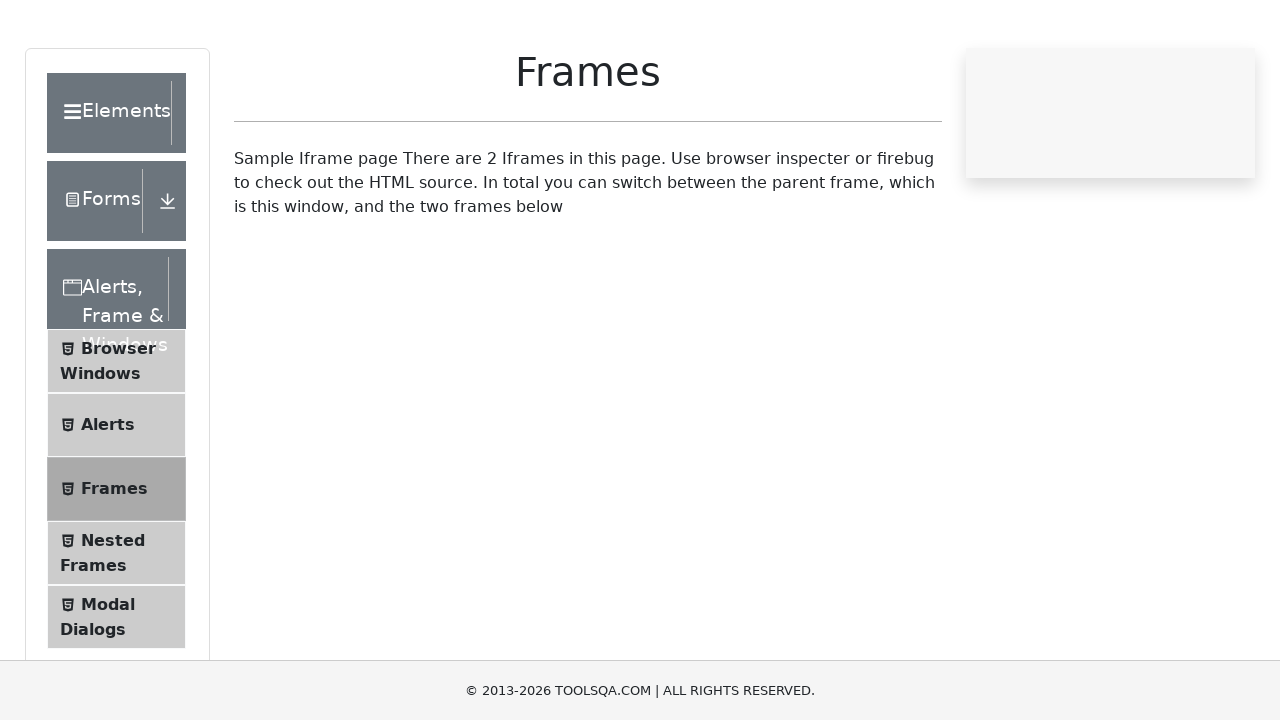

Retrieved text content from main page element containing 'Sample Iframe'
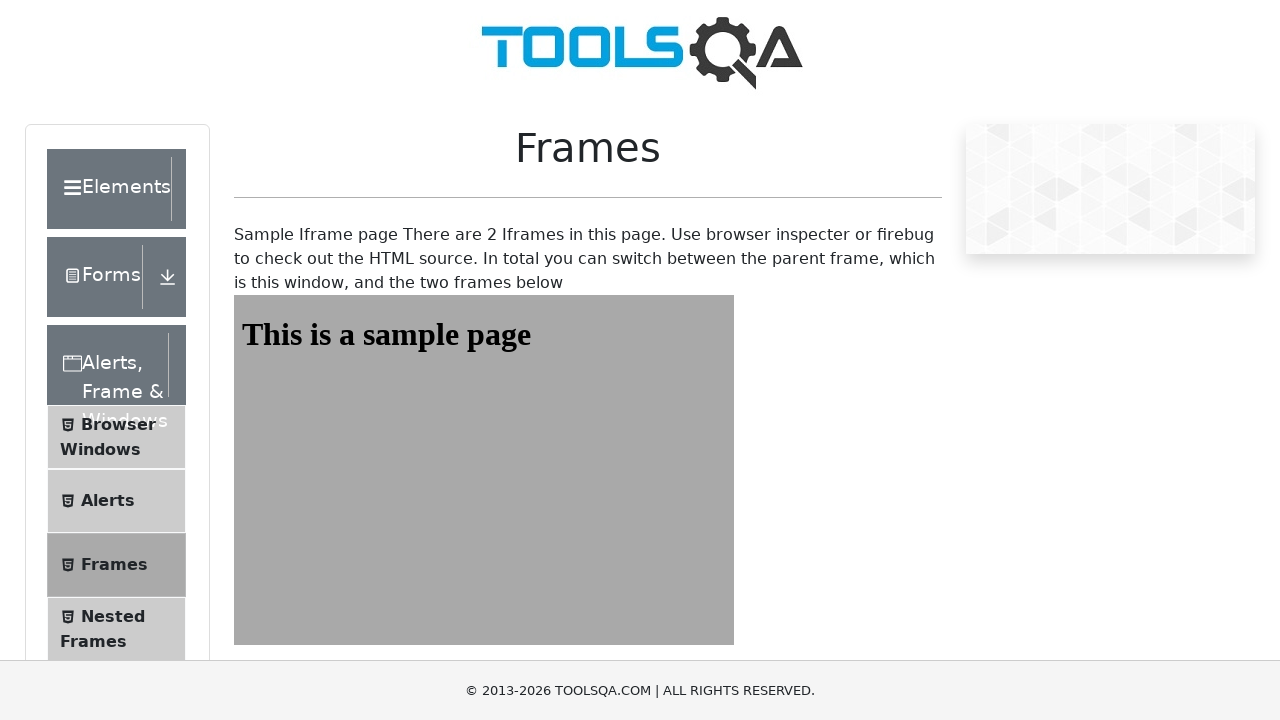

Located iframe with id 'frame1'
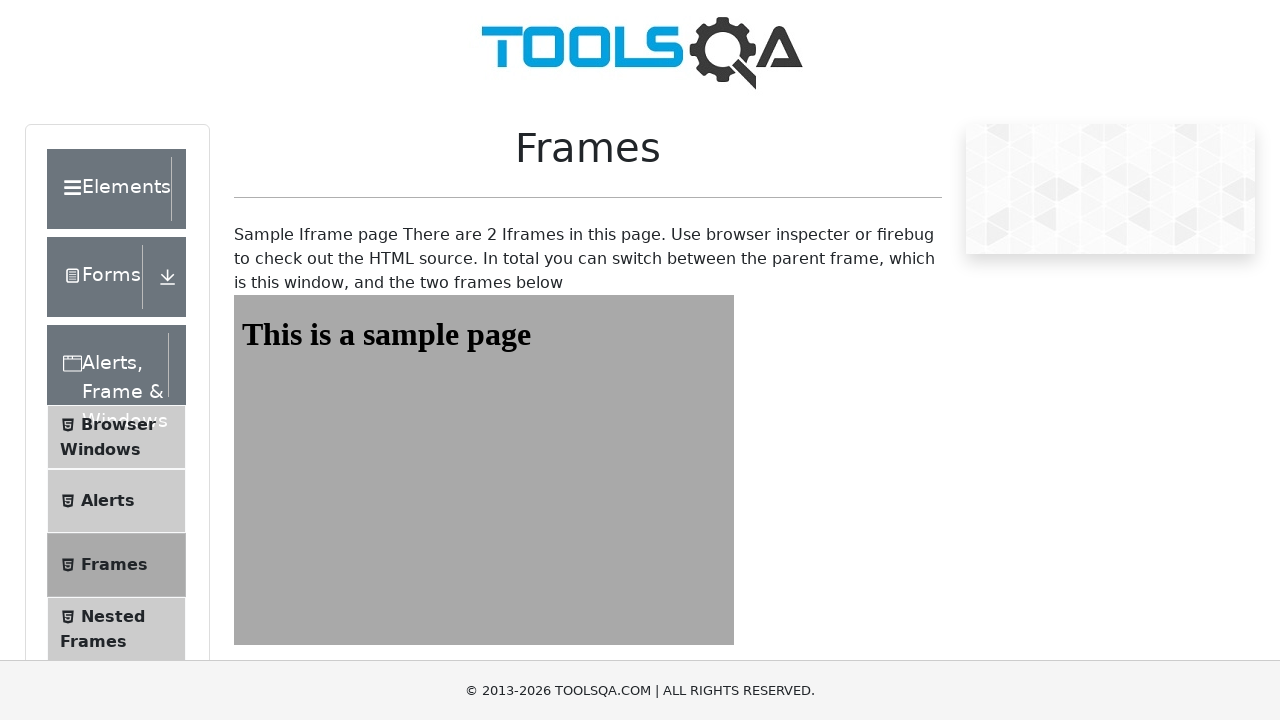

Retrieved text content from within frame containing 'This is a sample page'
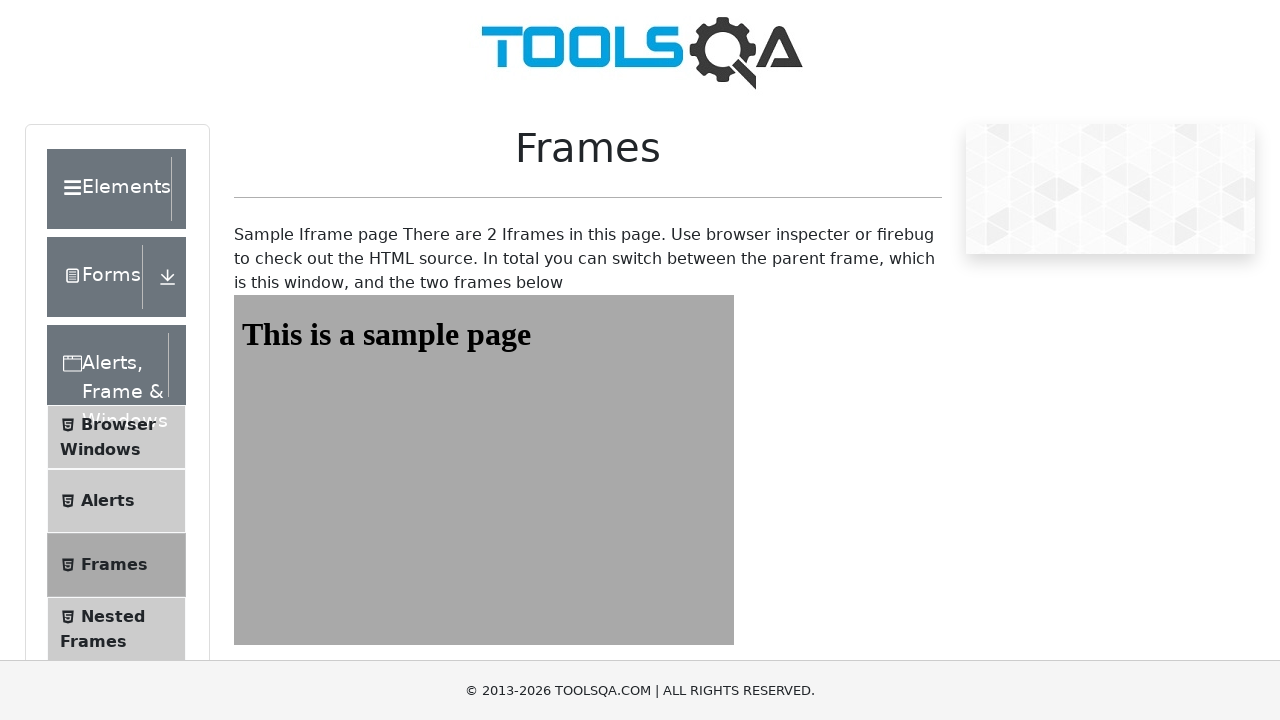

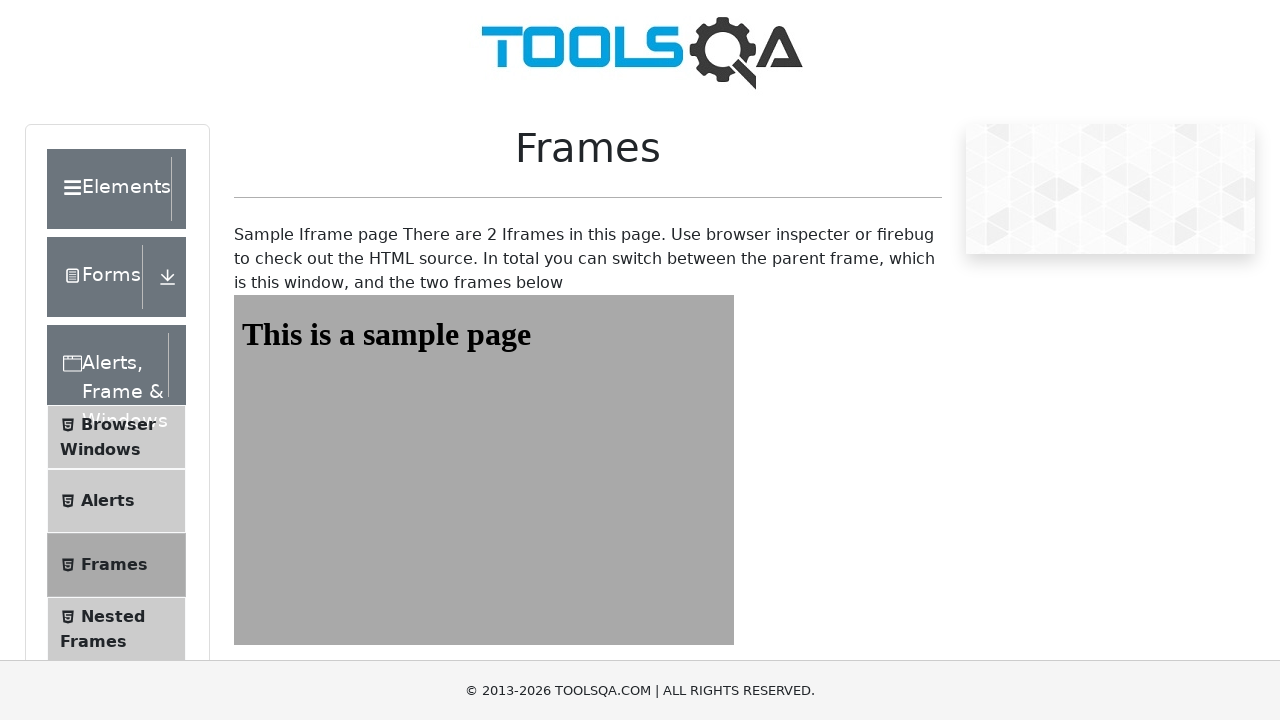